Tests scrolling functionality by navigating to the Selenium website and scrolling to the "News" section heading to make it visible in the viewport.

Starting URL: https://www.selenium.dev/

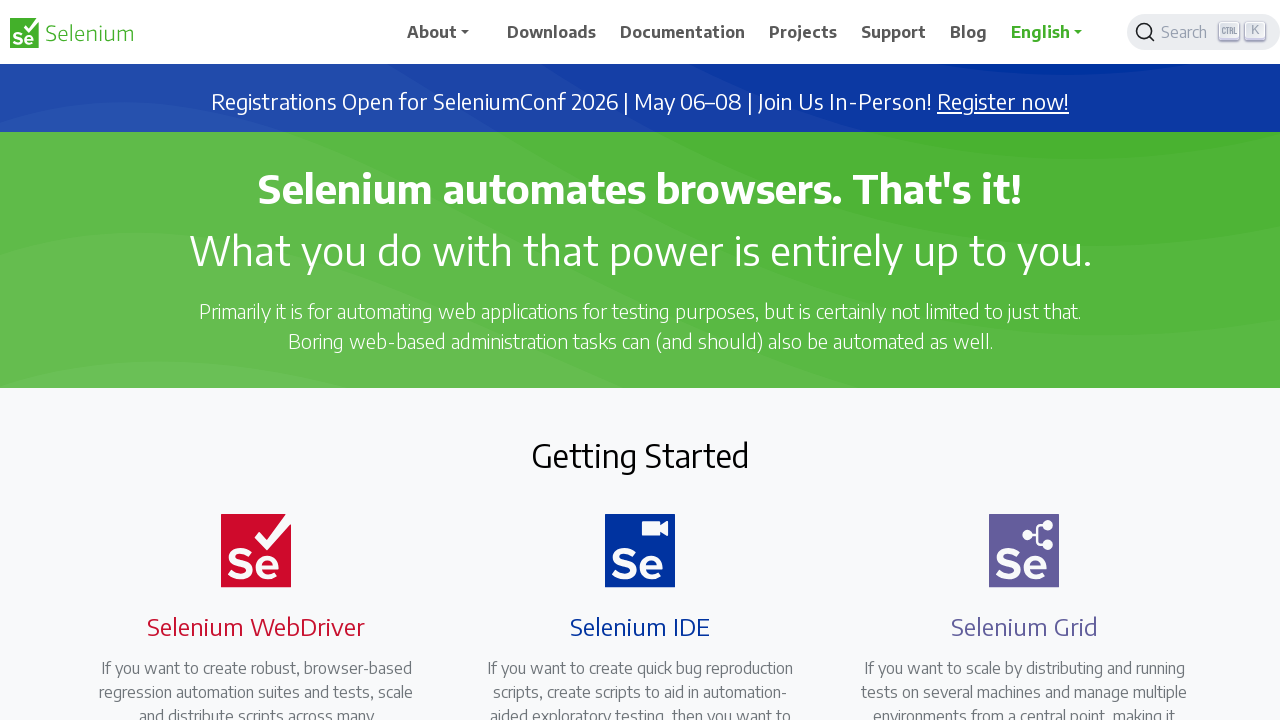

Navigated to Selenium website
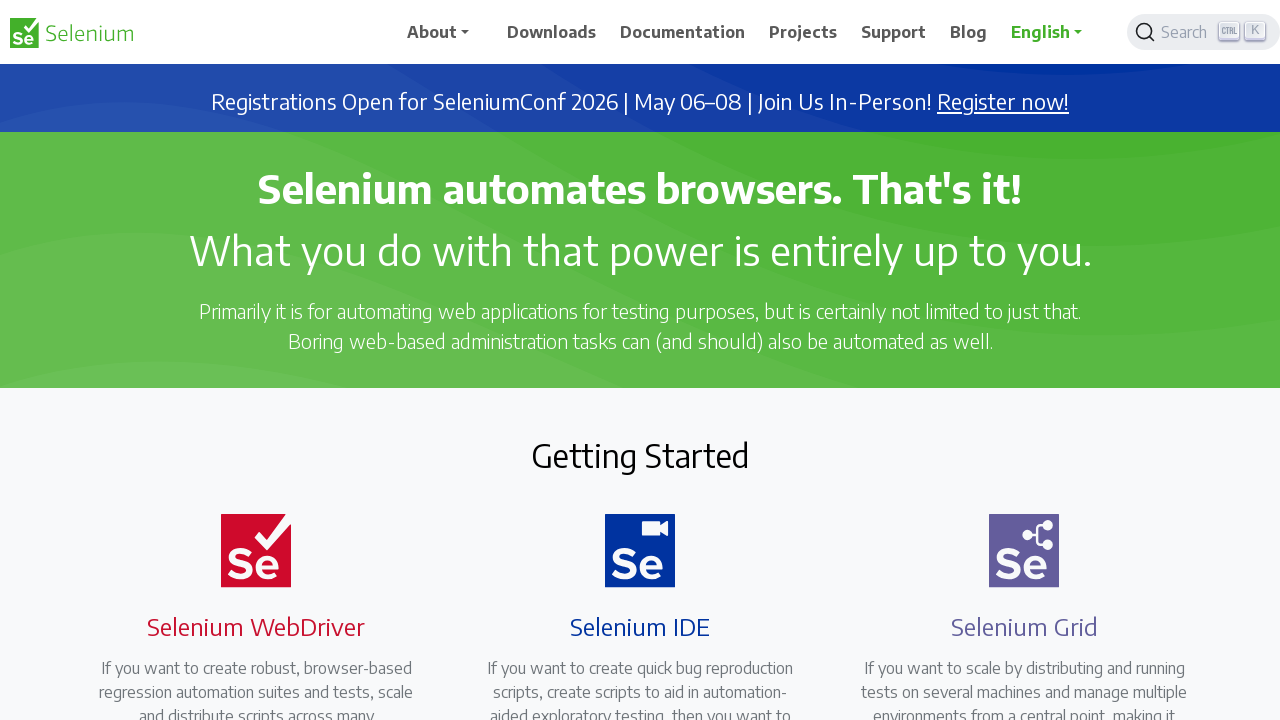

Located News heading element
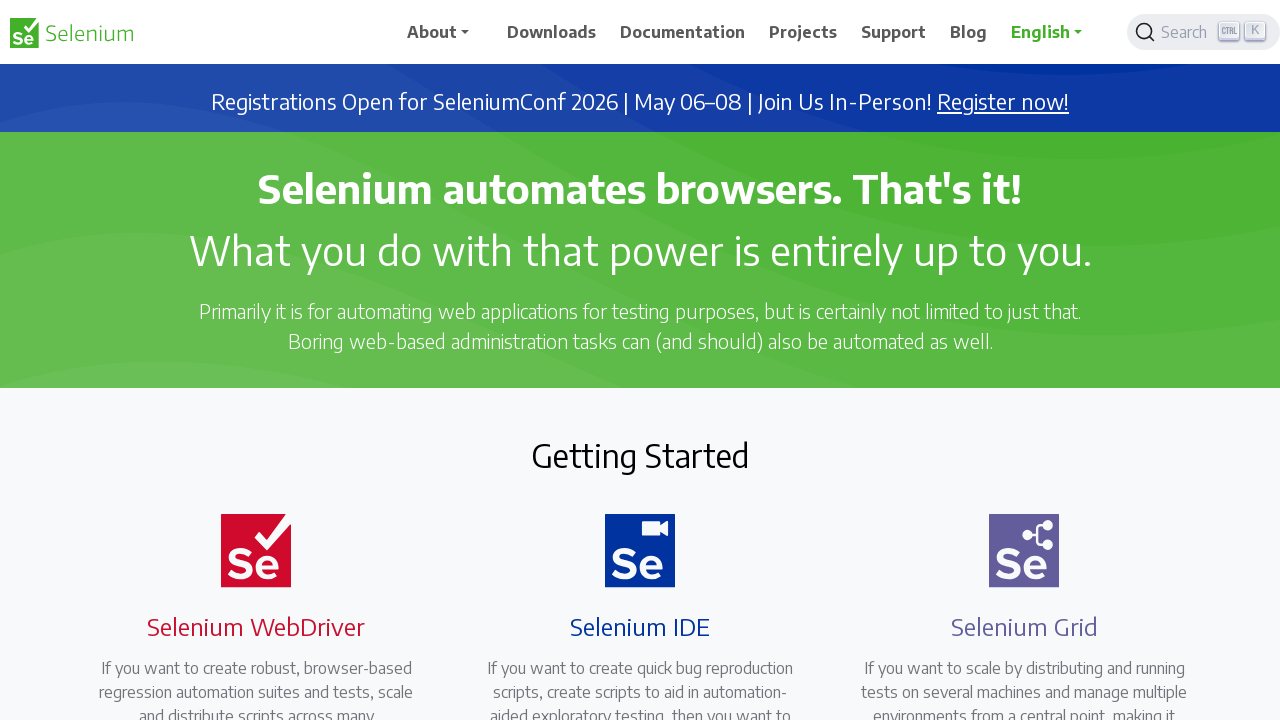

Scrolled News heading into viewport
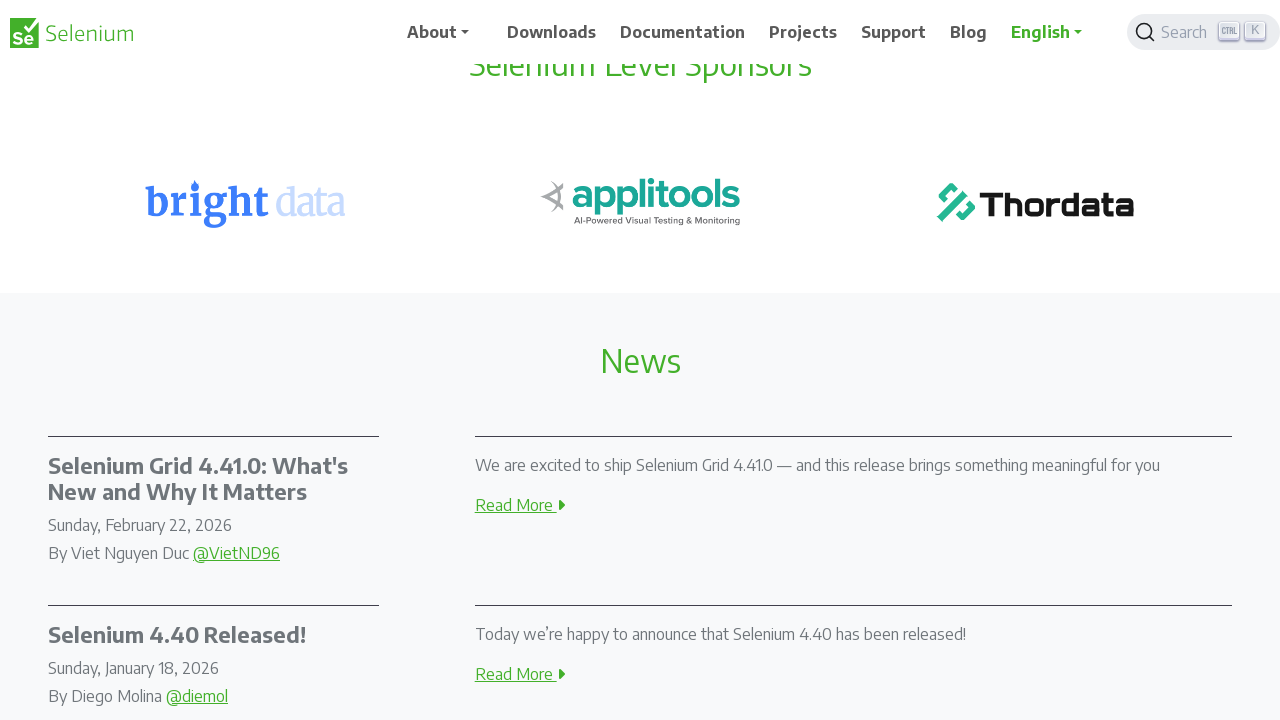

News heading is now visible in viewport
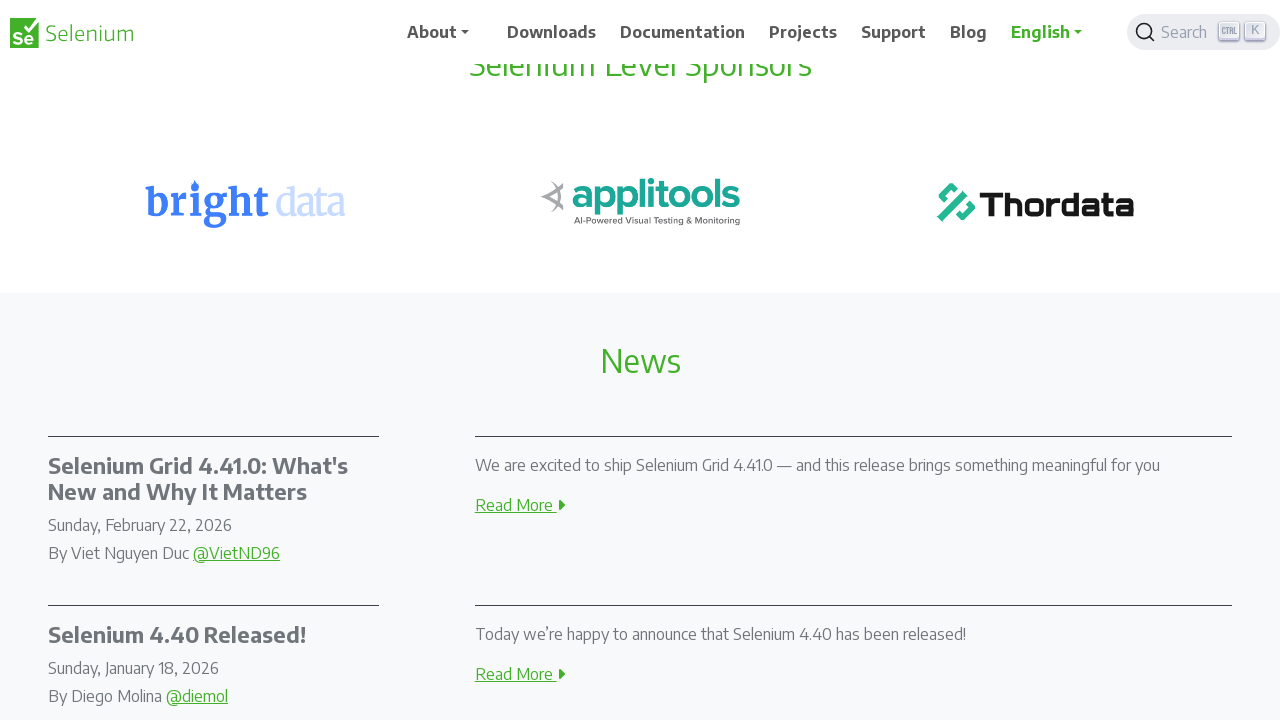

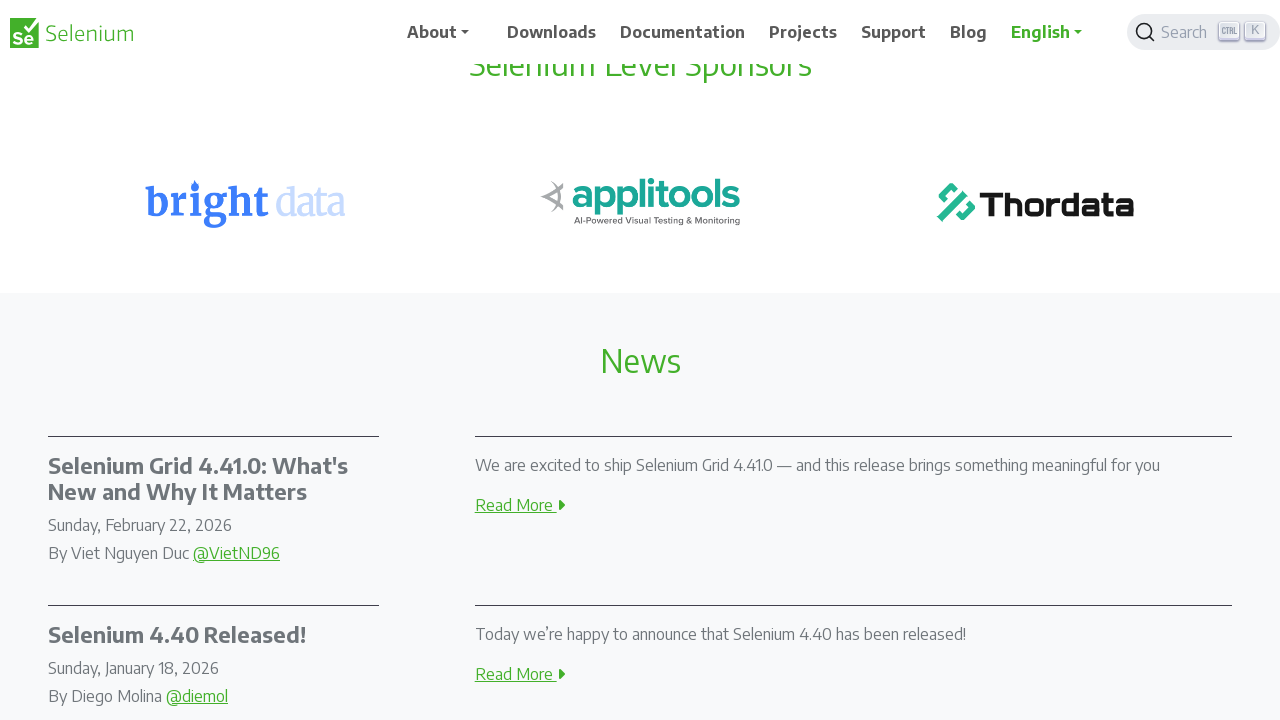